Tests that clicking the tab button opens a new browser tab that navigates to the sample page

Starting URL: https://demoqa.com/browser-windows

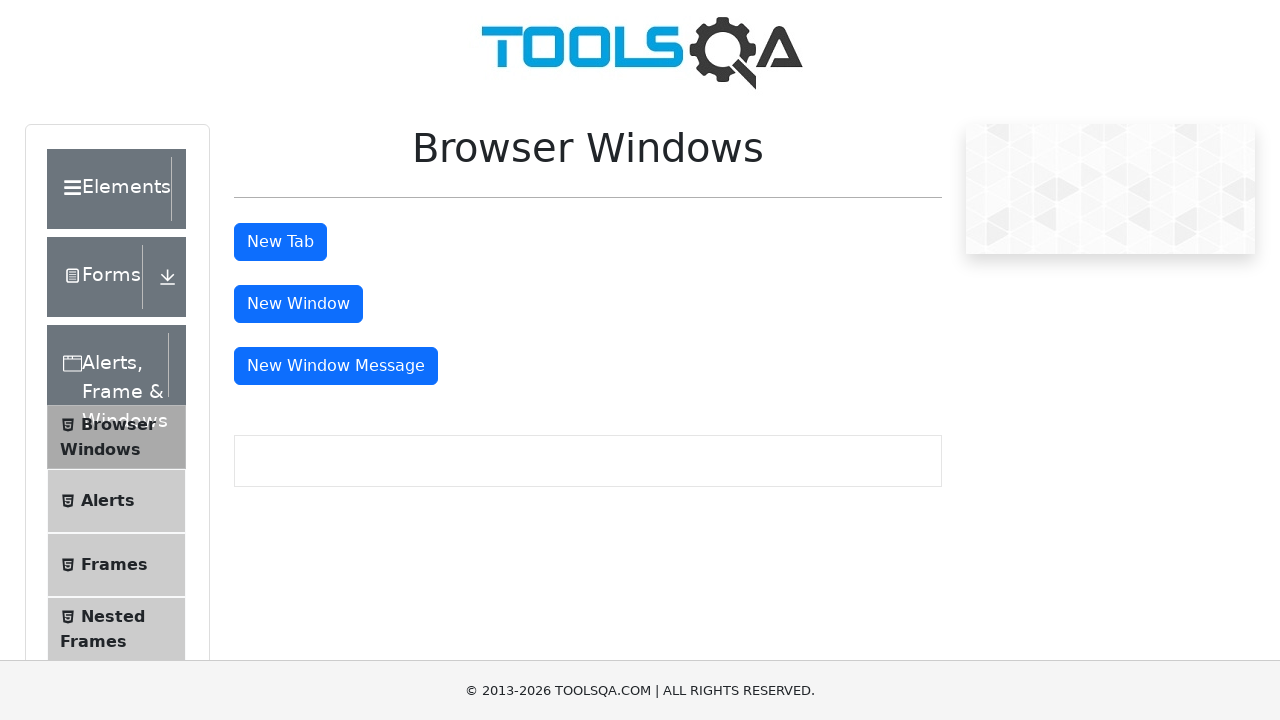

Clicked tab button to open new tab at (280, 242) on #tabButton
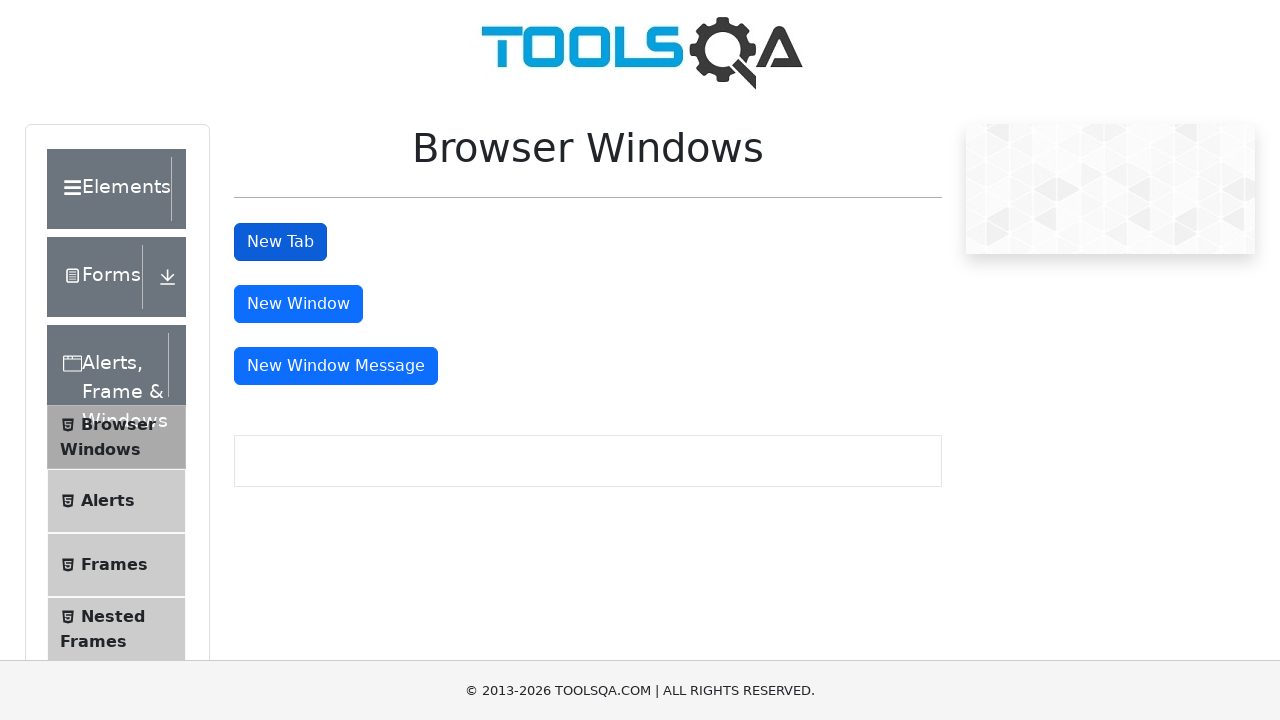

New tab popup opened
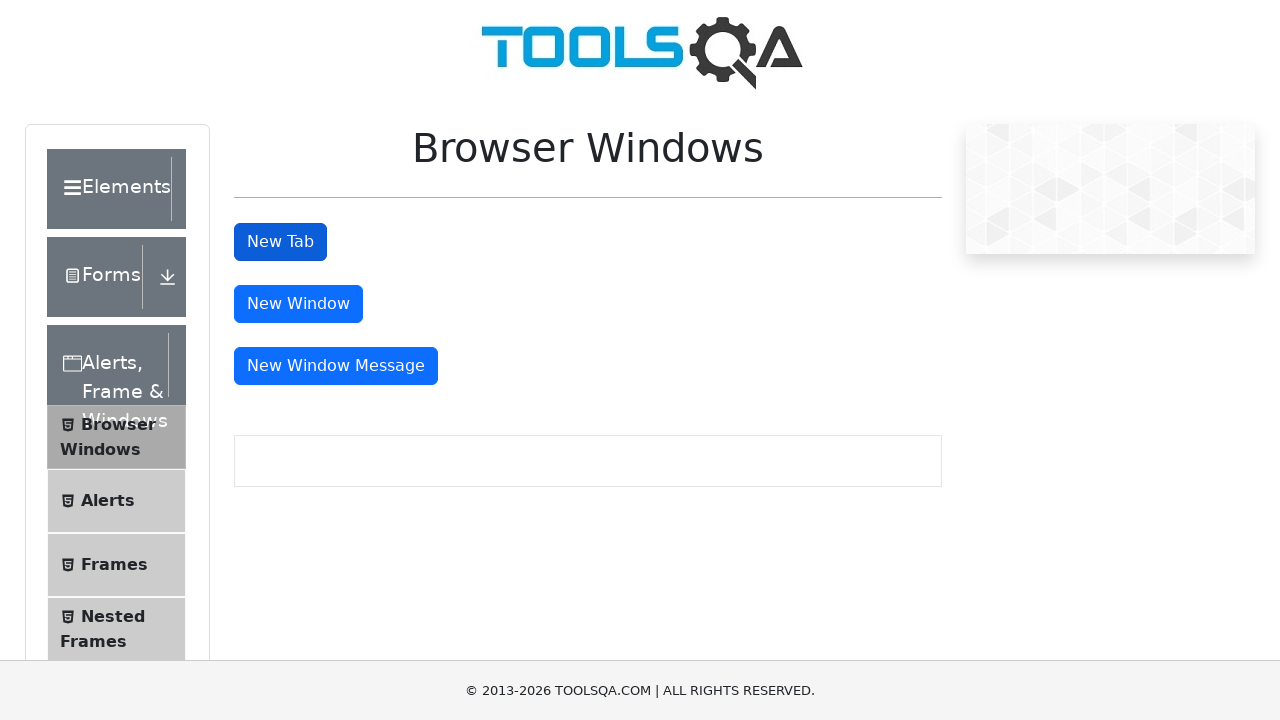

New tab loaded completely
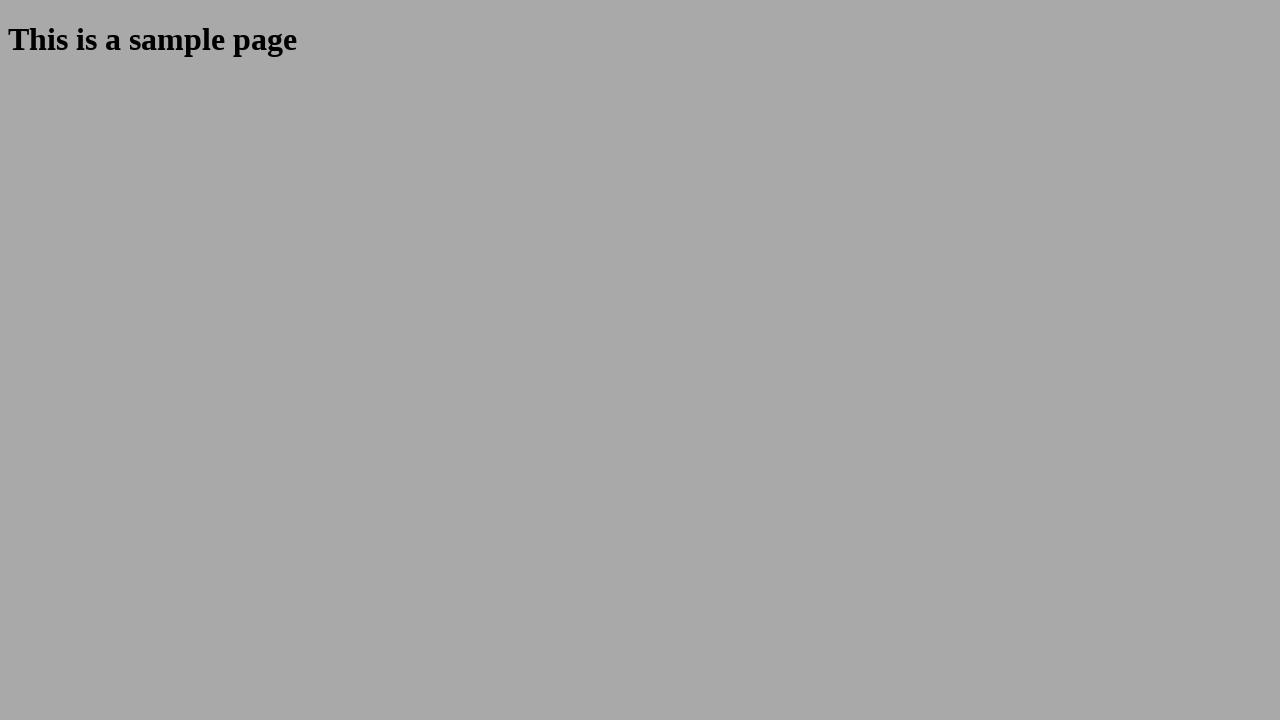

Verified new tab navigated to https://demoqa.com/sample
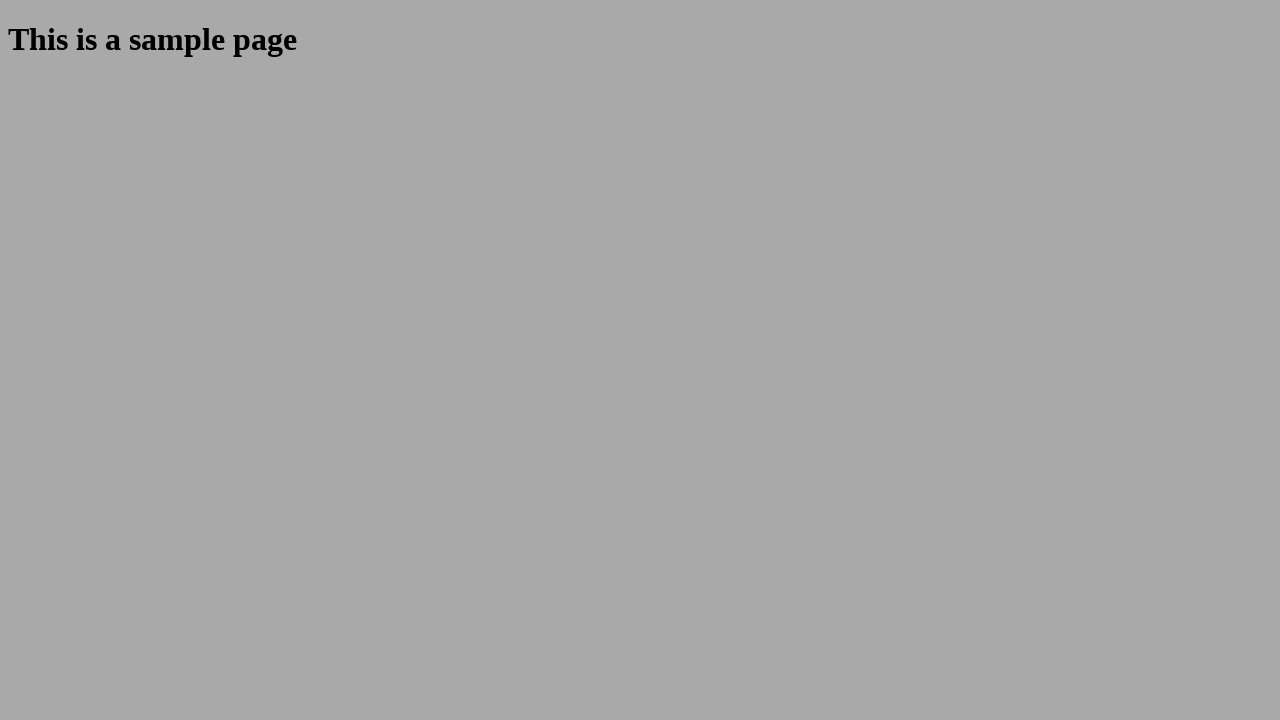

Closed the new tab
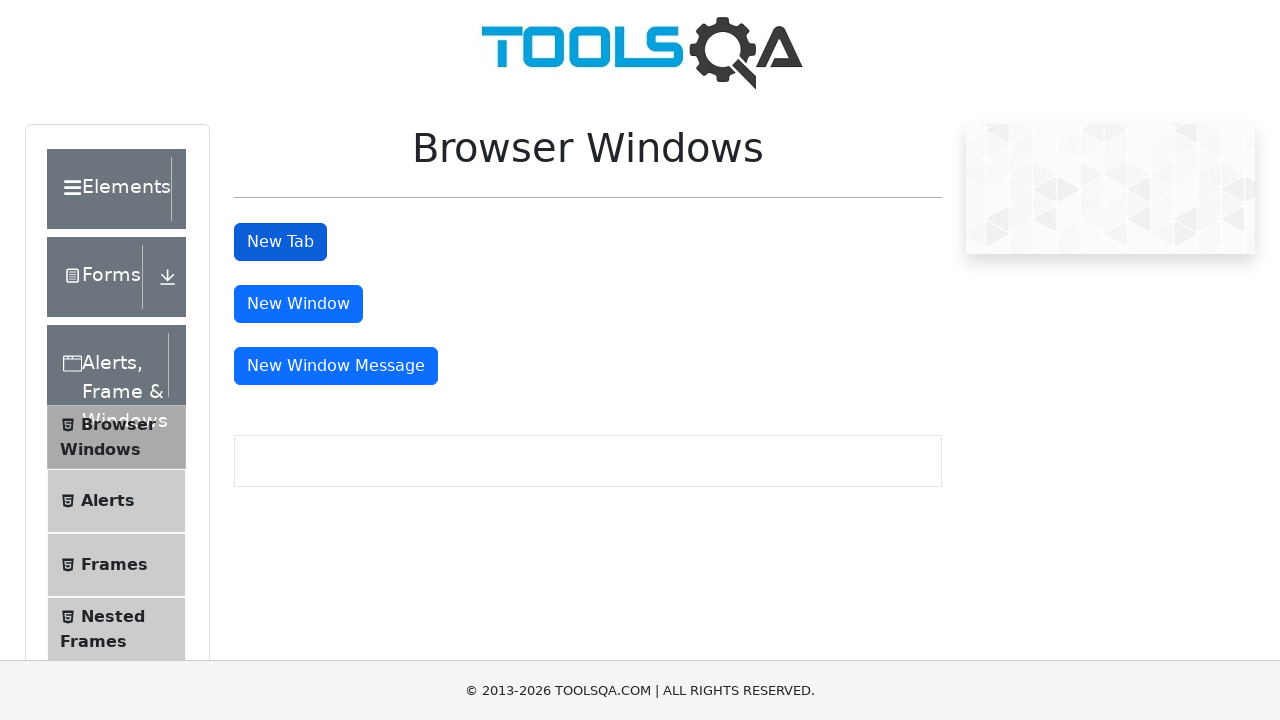

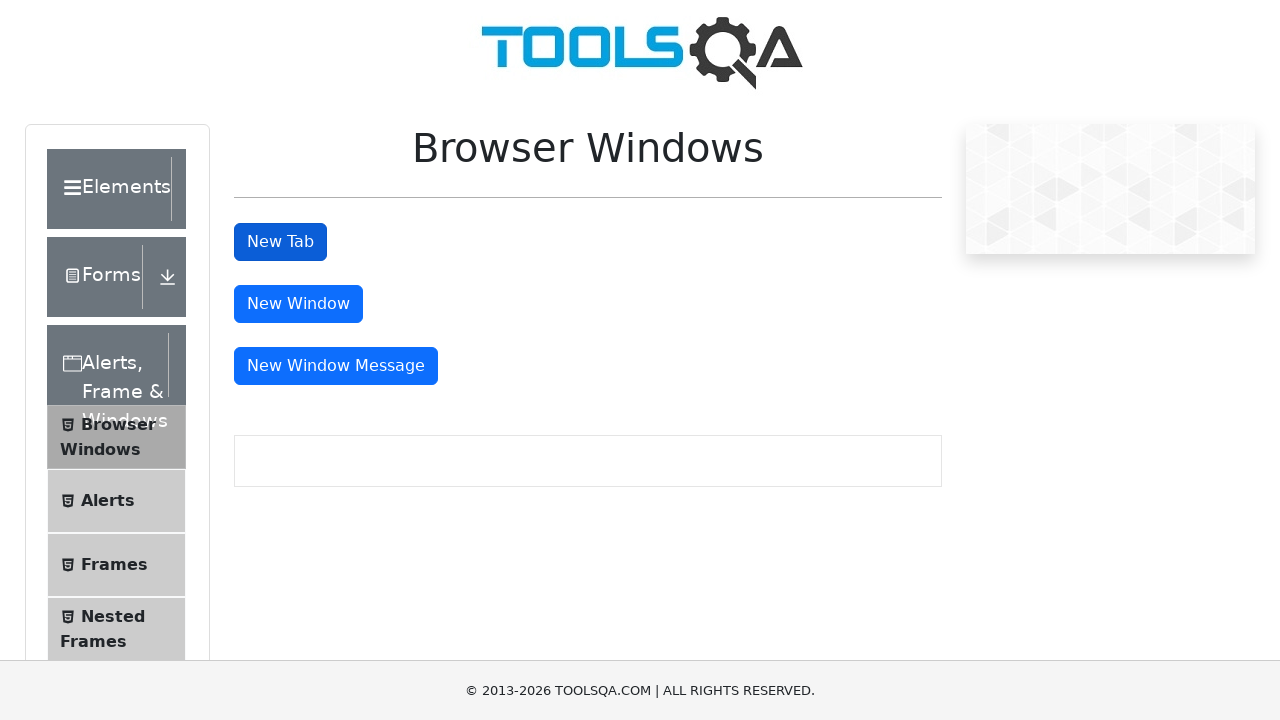